Solves a mathematical problem by extracting a value from an image attribute, calculating the result, and submitting it along with checkbox selections

Starting URL: http://suninjuly.github.io/get_attribute.html

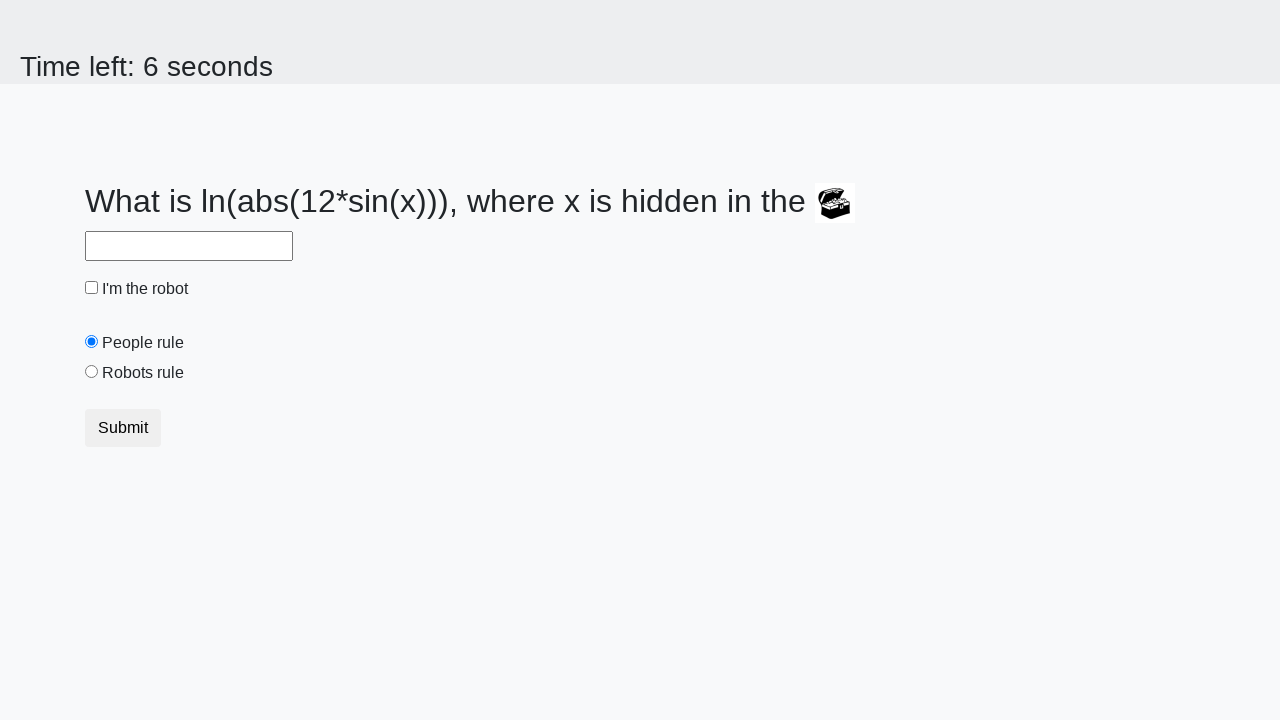

Located image element
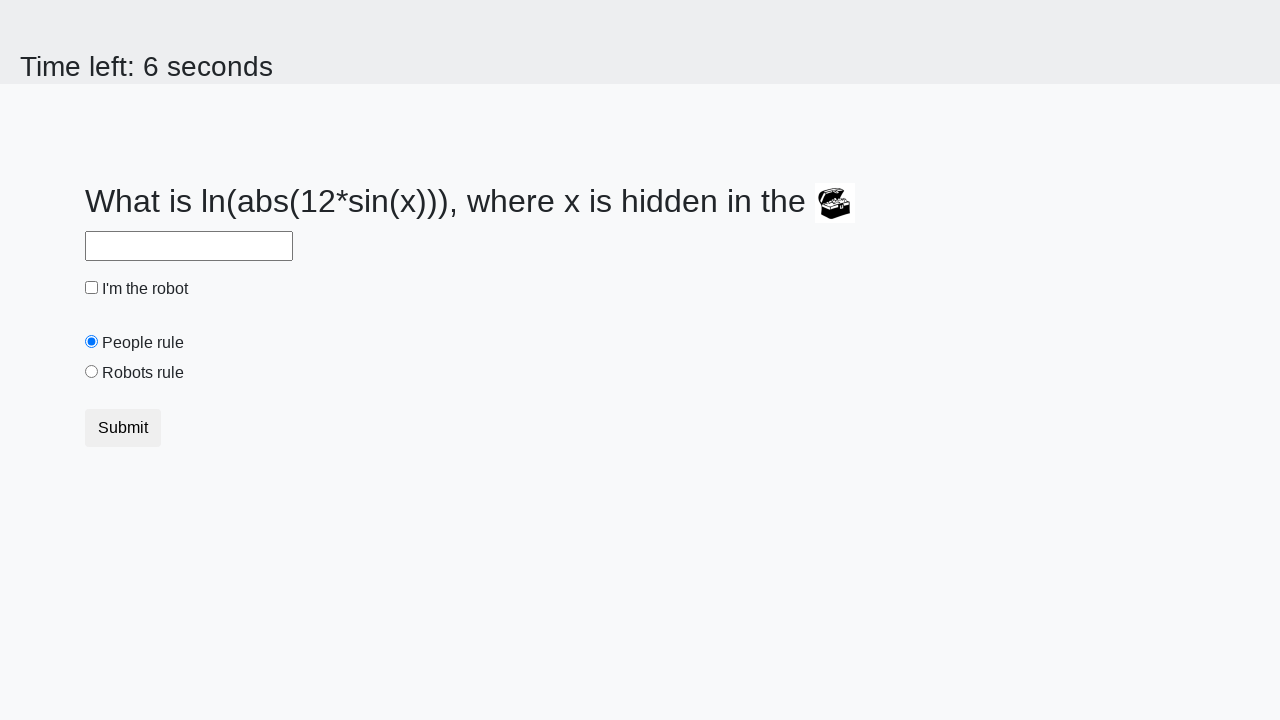

Extracted valuex attribute from image: 944
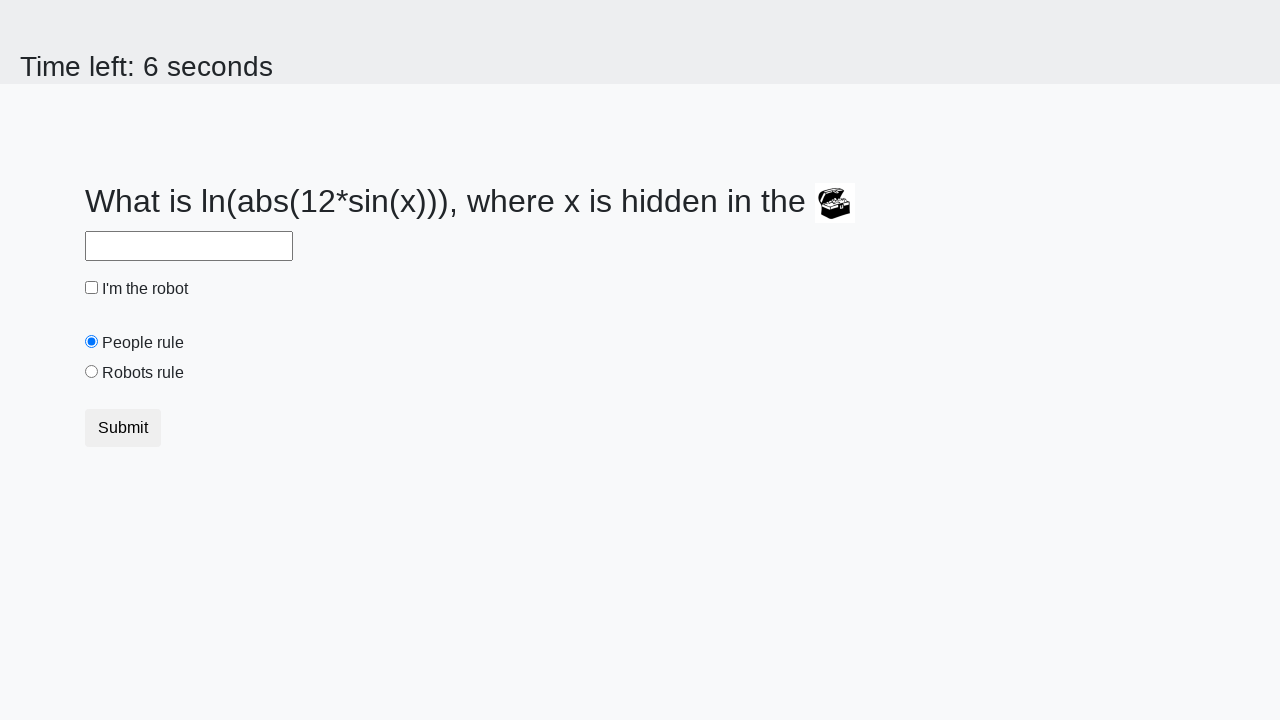

Calculated result from mathematical expression: 2.48372557403098
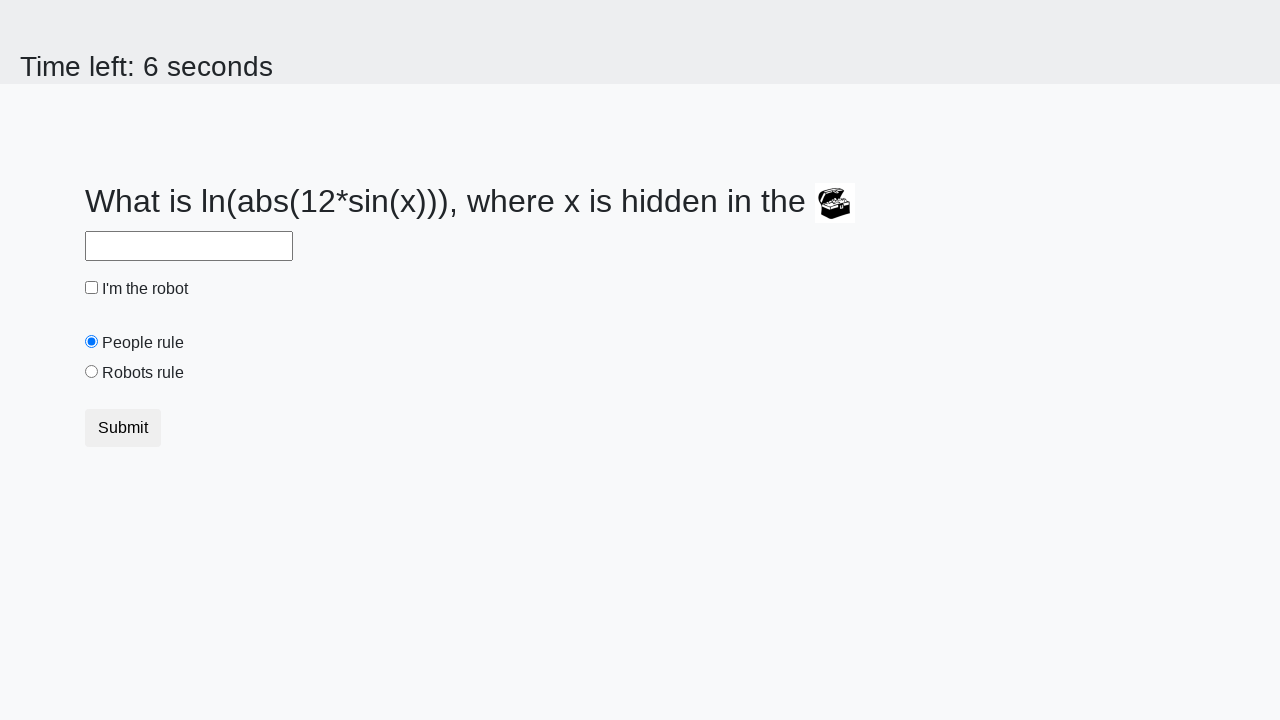

Filled answer field with calculated value: 2.48372557403098 on #answer
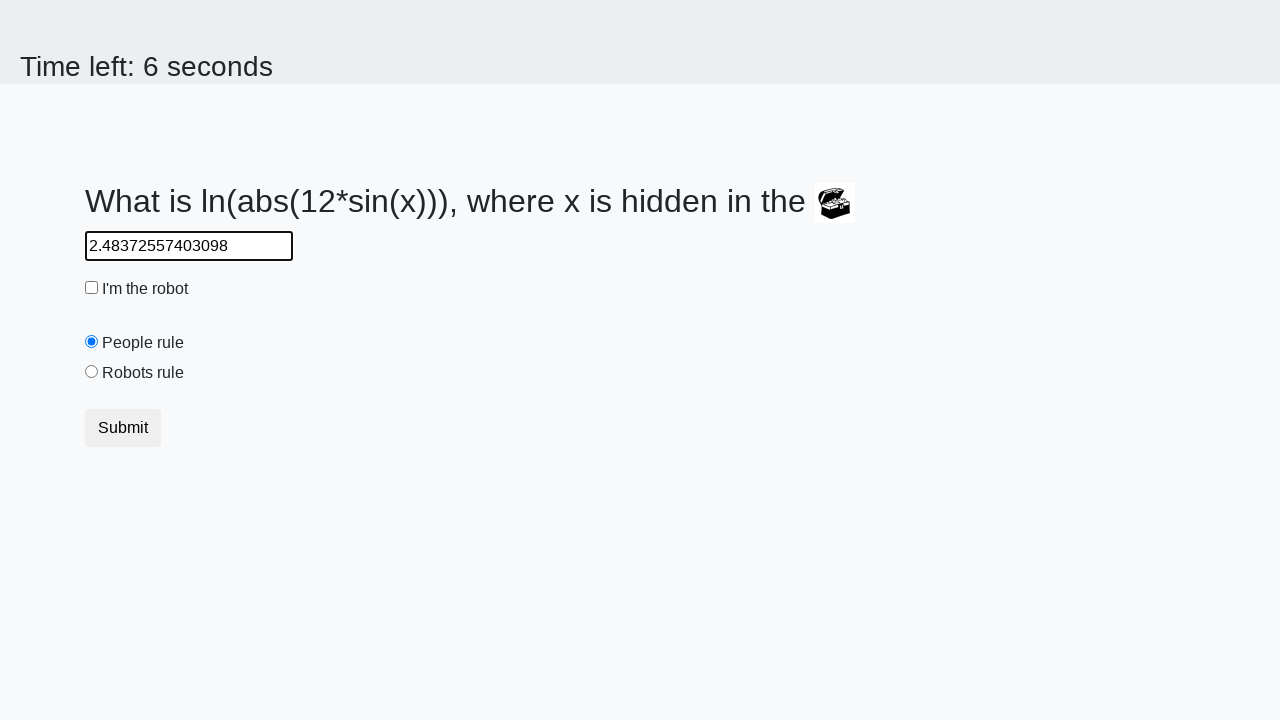

Checked robot checkbox at (92, 288) on #robotCheckbox
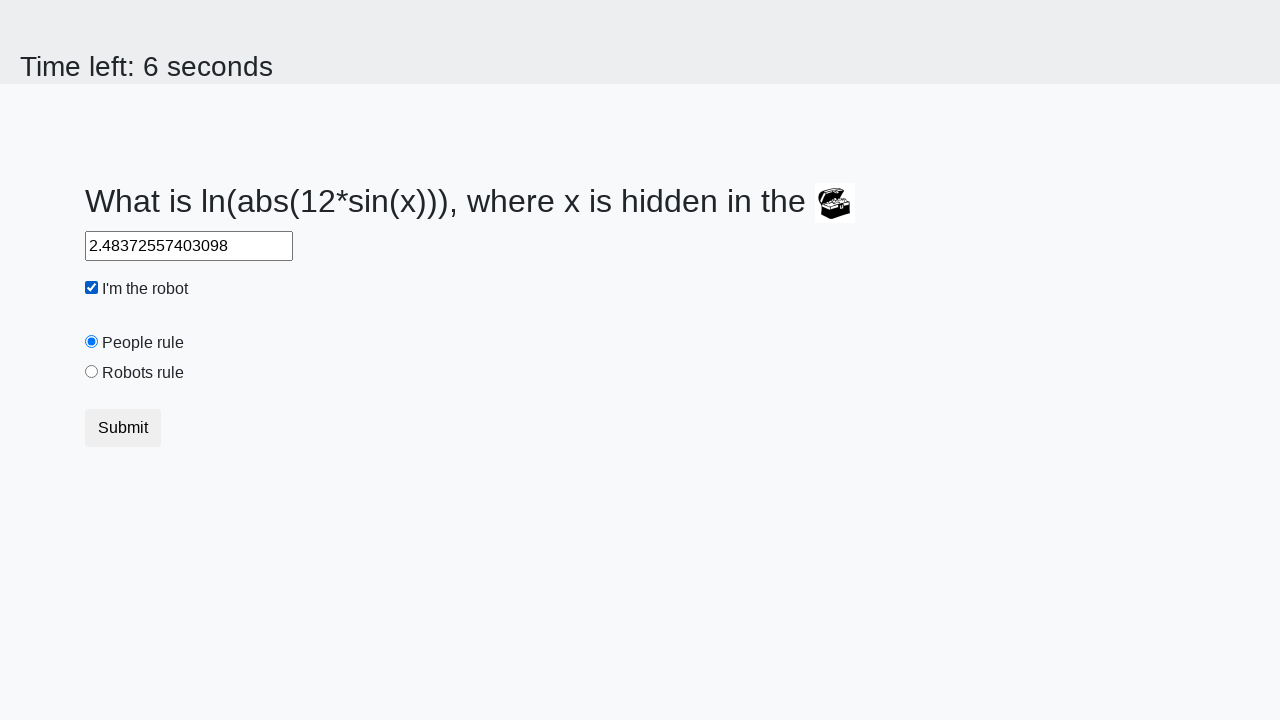

Selected robots rule radio button at (92, 372) on #robotsRule
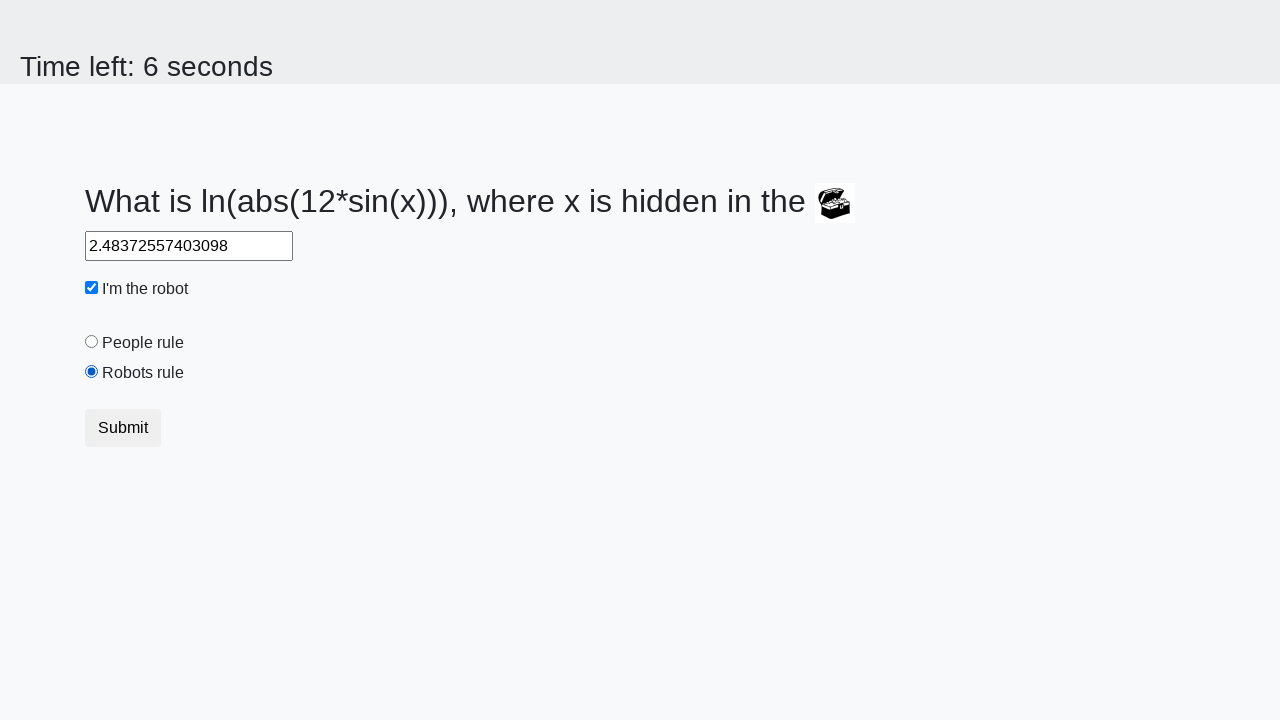

Clicked submit button to submit form at (123, 428) on button.btn
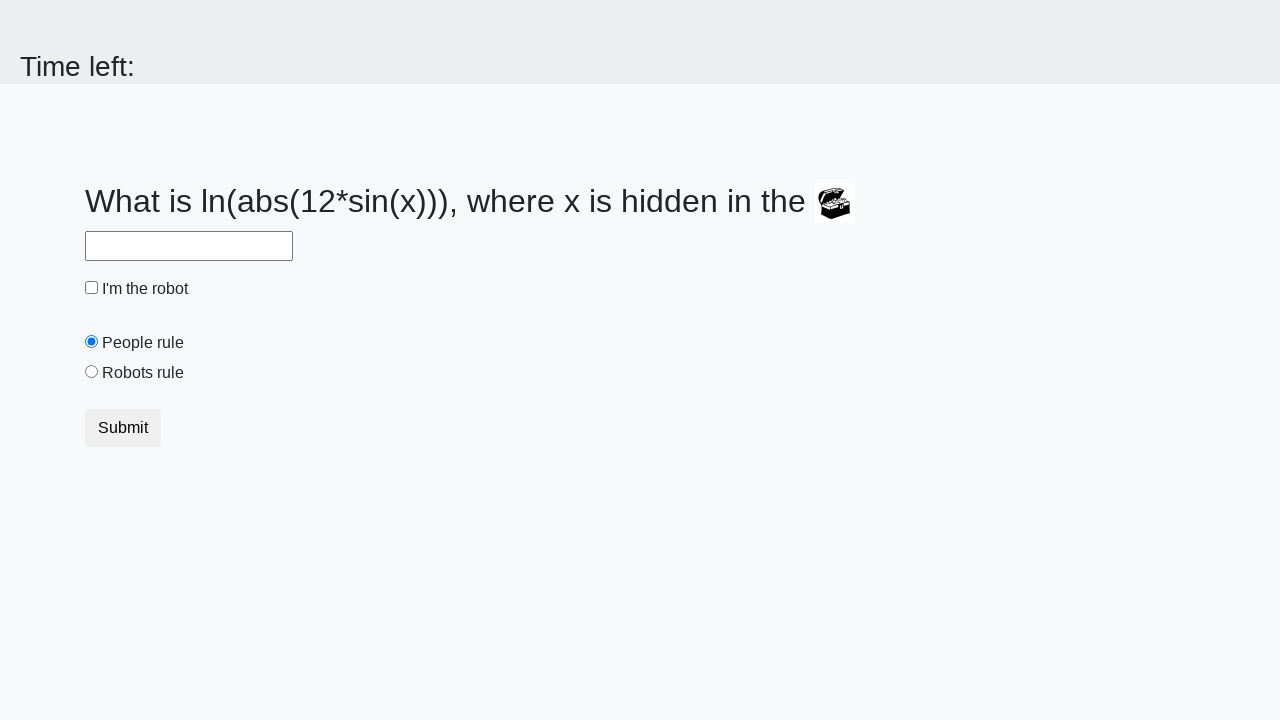

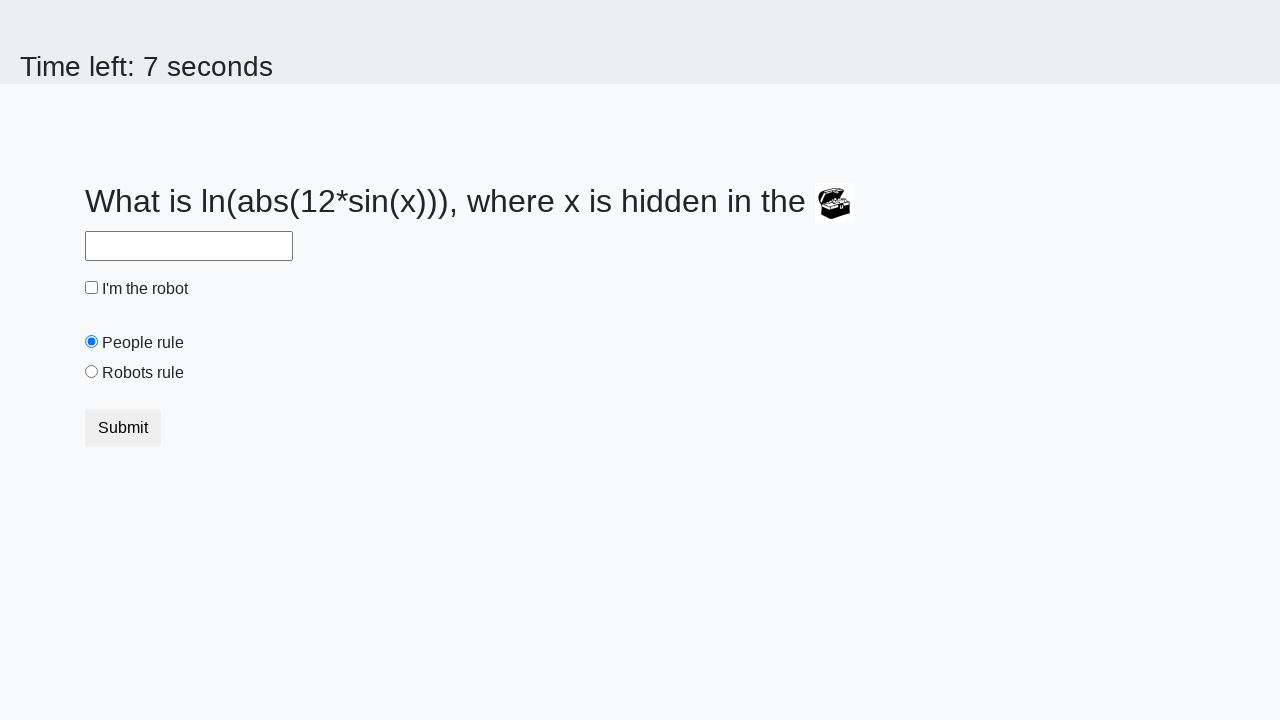